Navigates to Python.org and verifies that the upcoming events widget is displayed with event dates and names

Starting URL: https://www.python.org

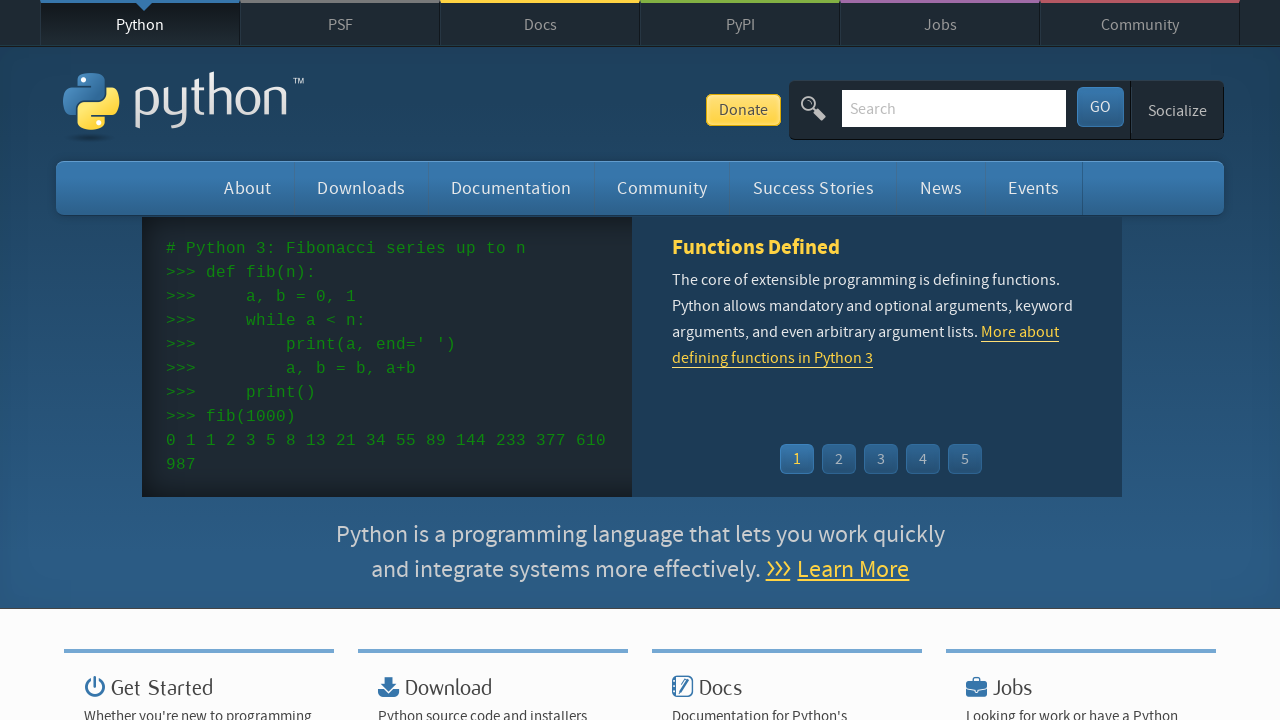

Navigated to Python.org homepage
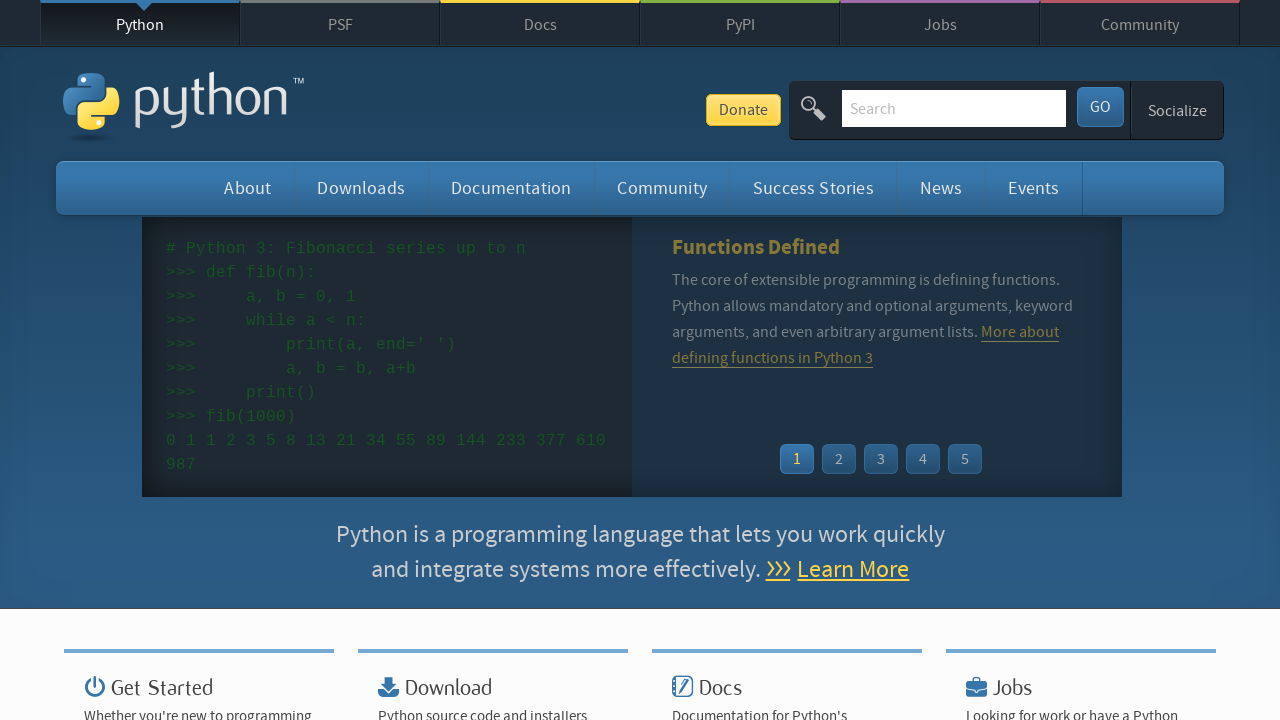

Upcoming events widget loaded
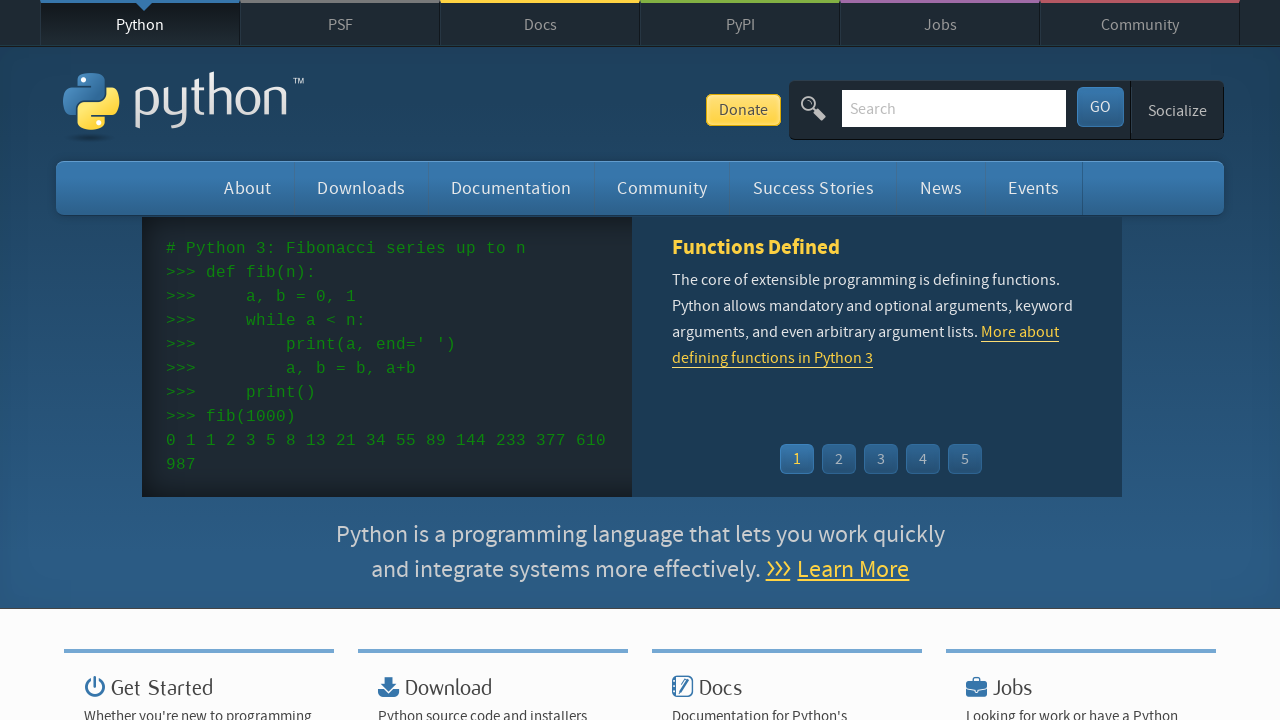

Event dates verified in the widget
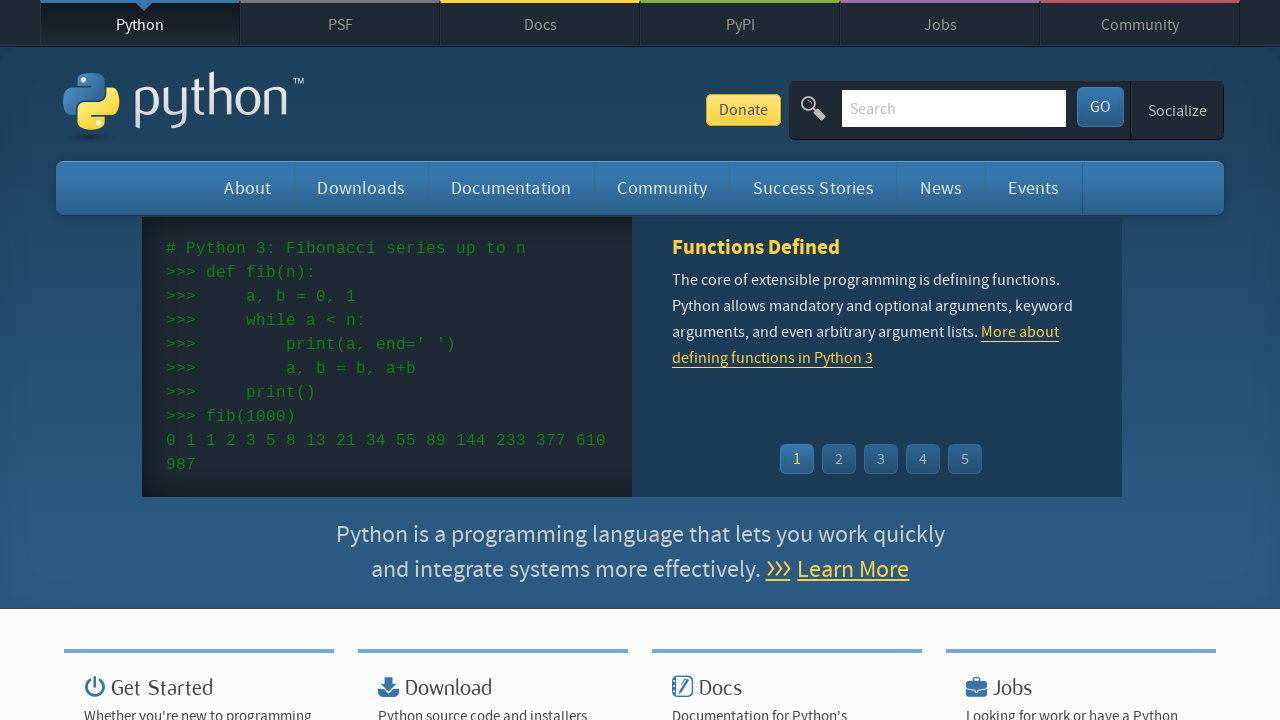

Event names/links verified in the widget
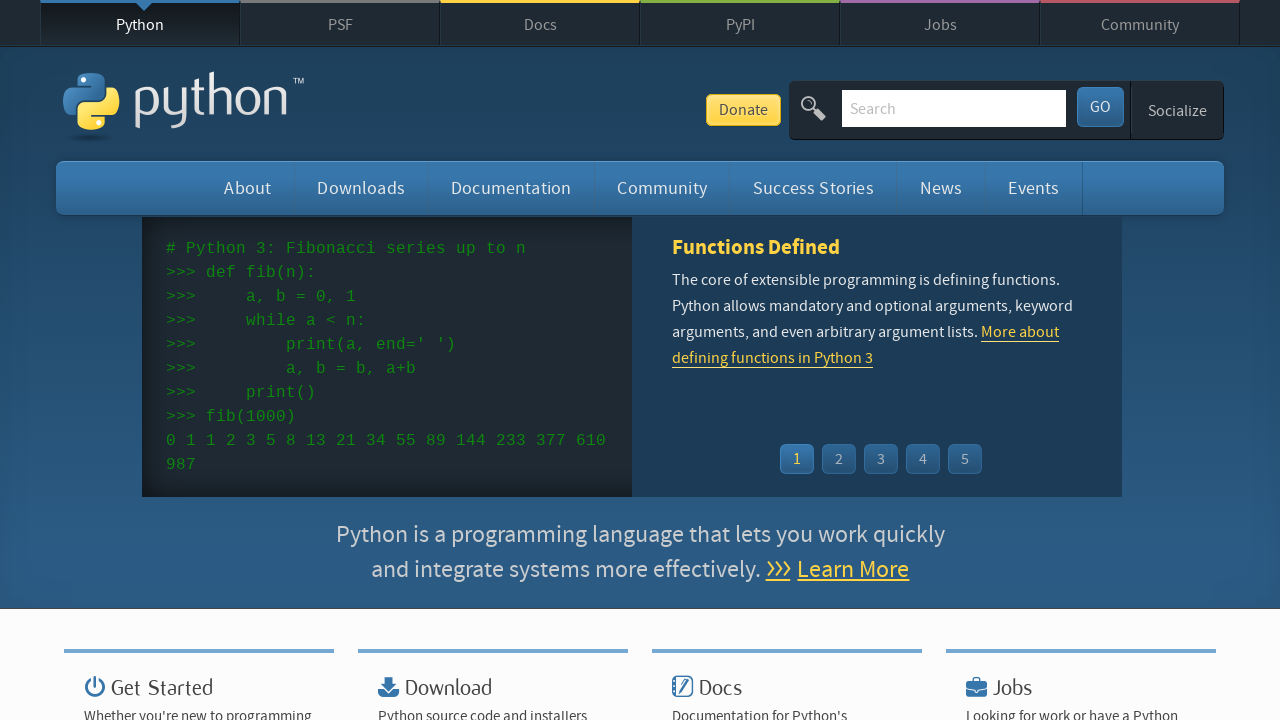

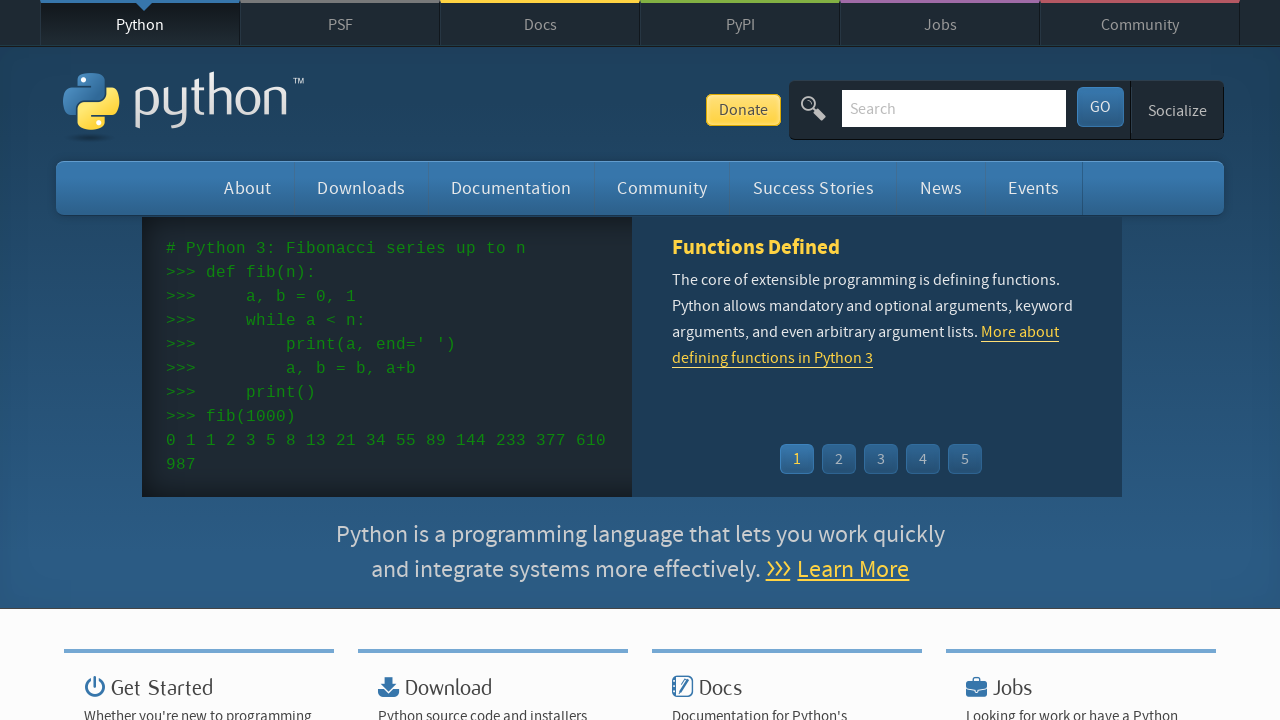